Tests that edits are cancelled when pressing Escape key

Starting URL: https://demo.playwright.dev/todomvc

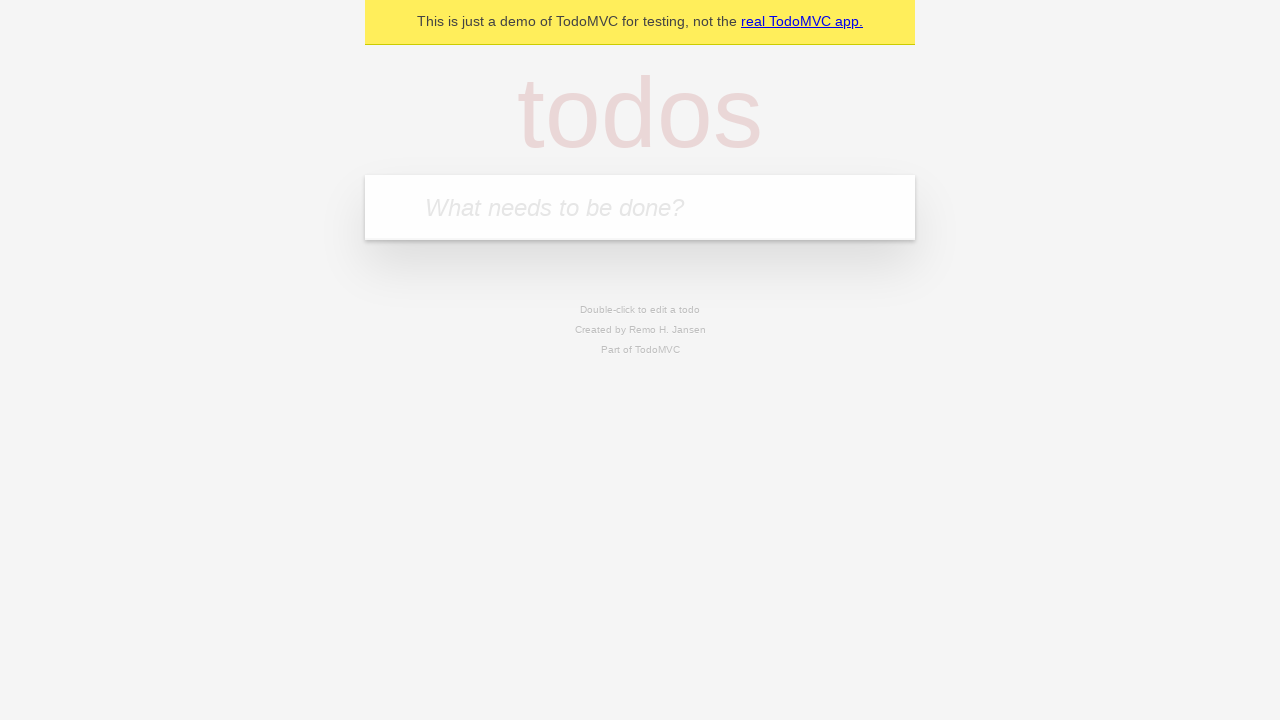

Filled todo input with 'buy some cheese' on internal:attr=[placeholder="What needs to be done?"i]
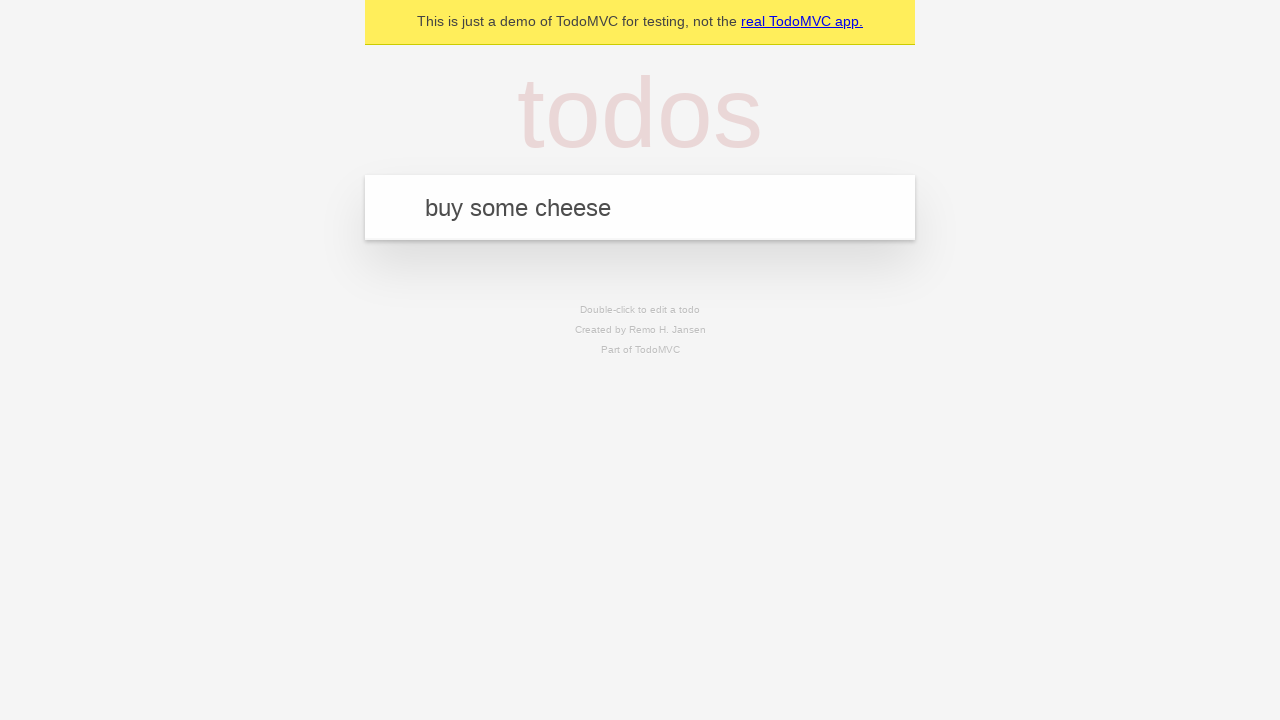

Pressed Enter to create first todo on internal:attr=[placeholder="What needs to be done?"i]
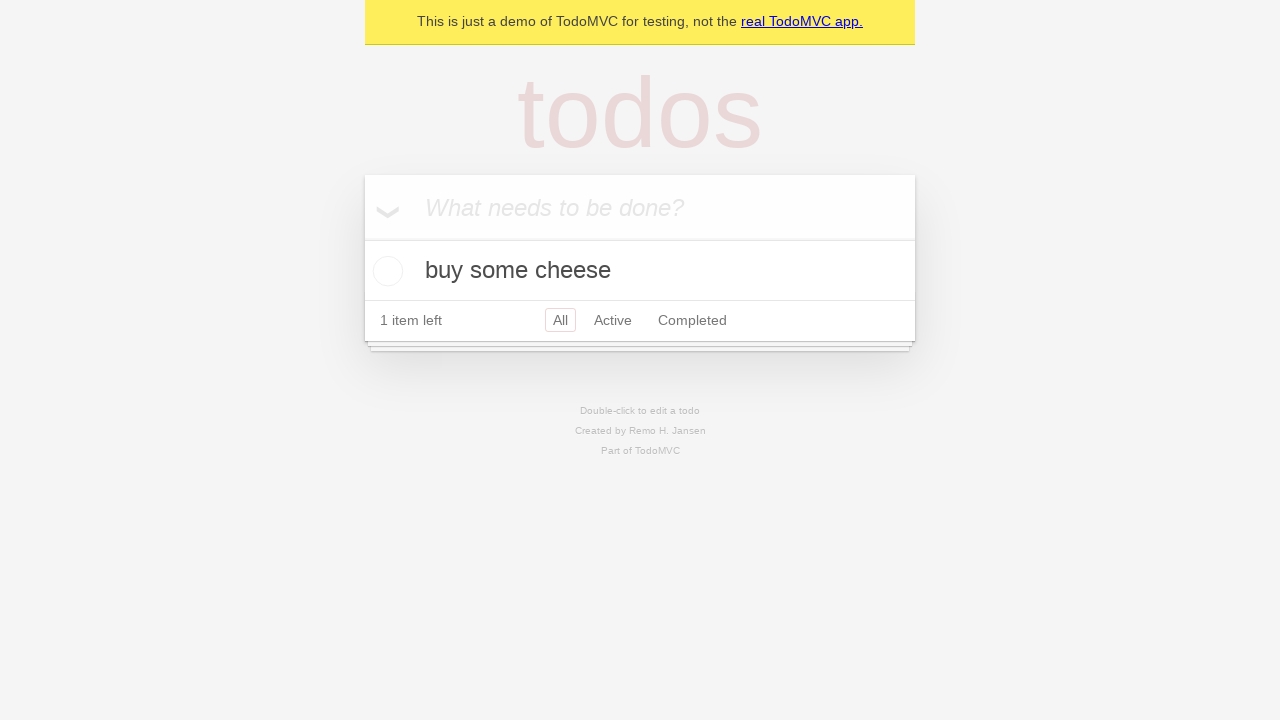

Filled todo input with 'feed the cat' on internal:attr=[placeholder="What needs to be done?"i]
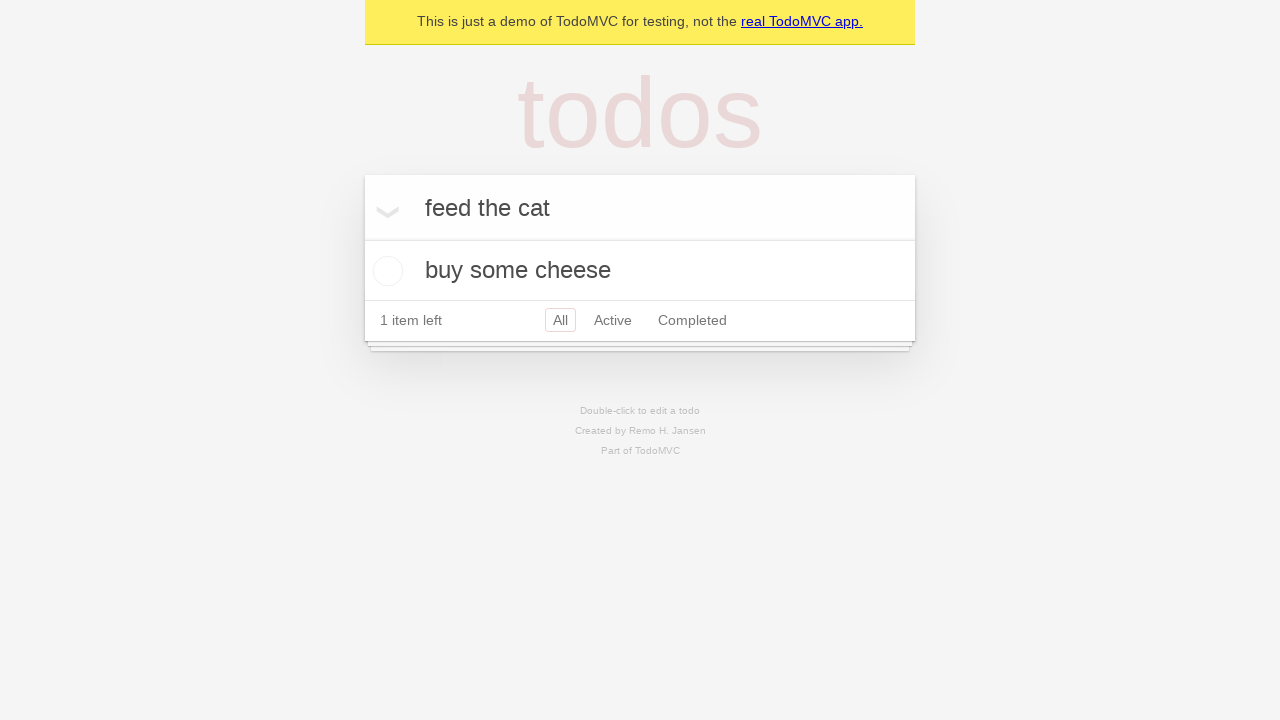

Pressed Enter to create second todo on internal:attr=[placeholder="What needs to be done?"i]
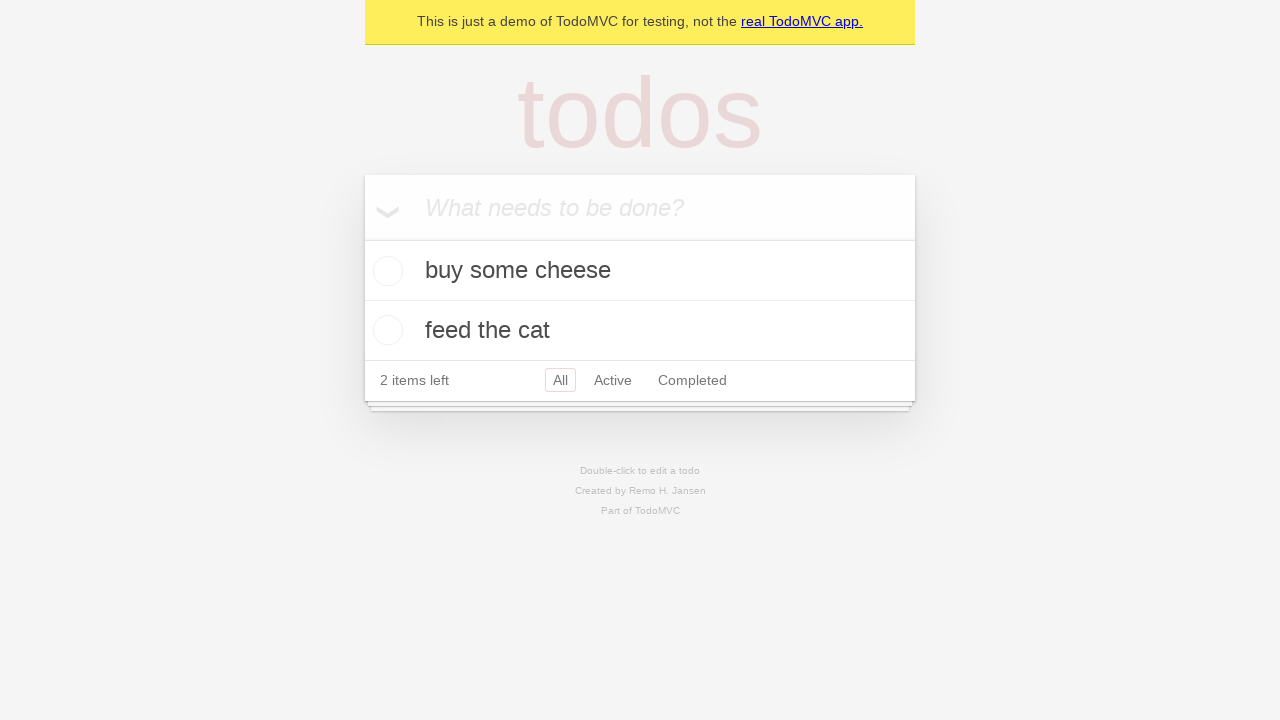

Filled todo input with 'book a doctors appointment' on internal:attr=[placeholder="What needs to be done?"i]
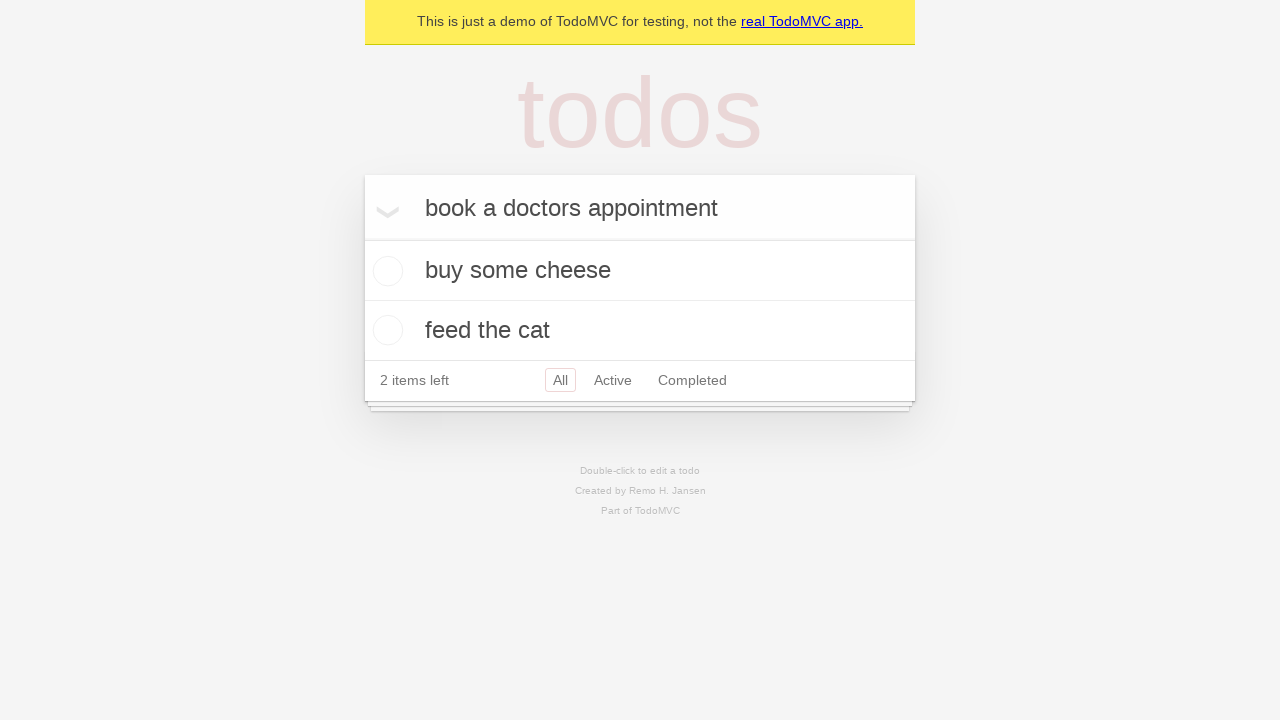

Pressed Enter to create third todo on internal:attr=[placeholder="What needs to be done?"i]
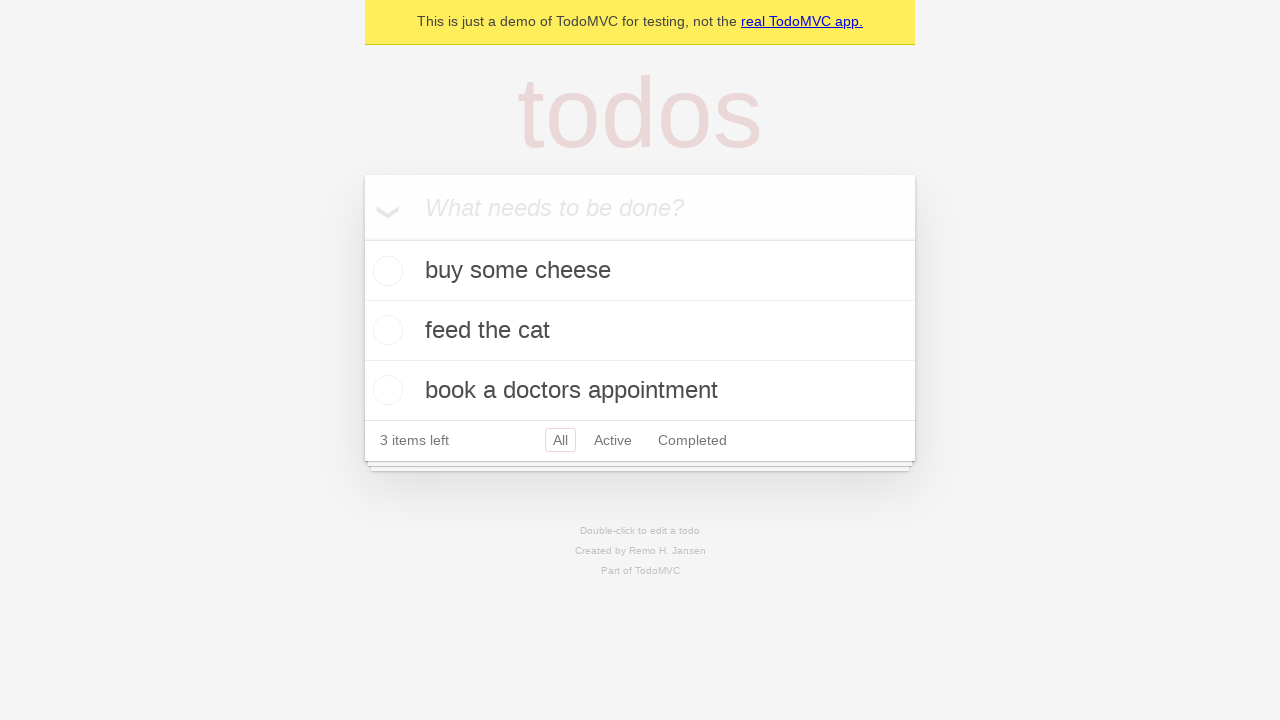

Double-clicked second todo to enter edit mode at (640, 331) on .todo-list li >> nth=1
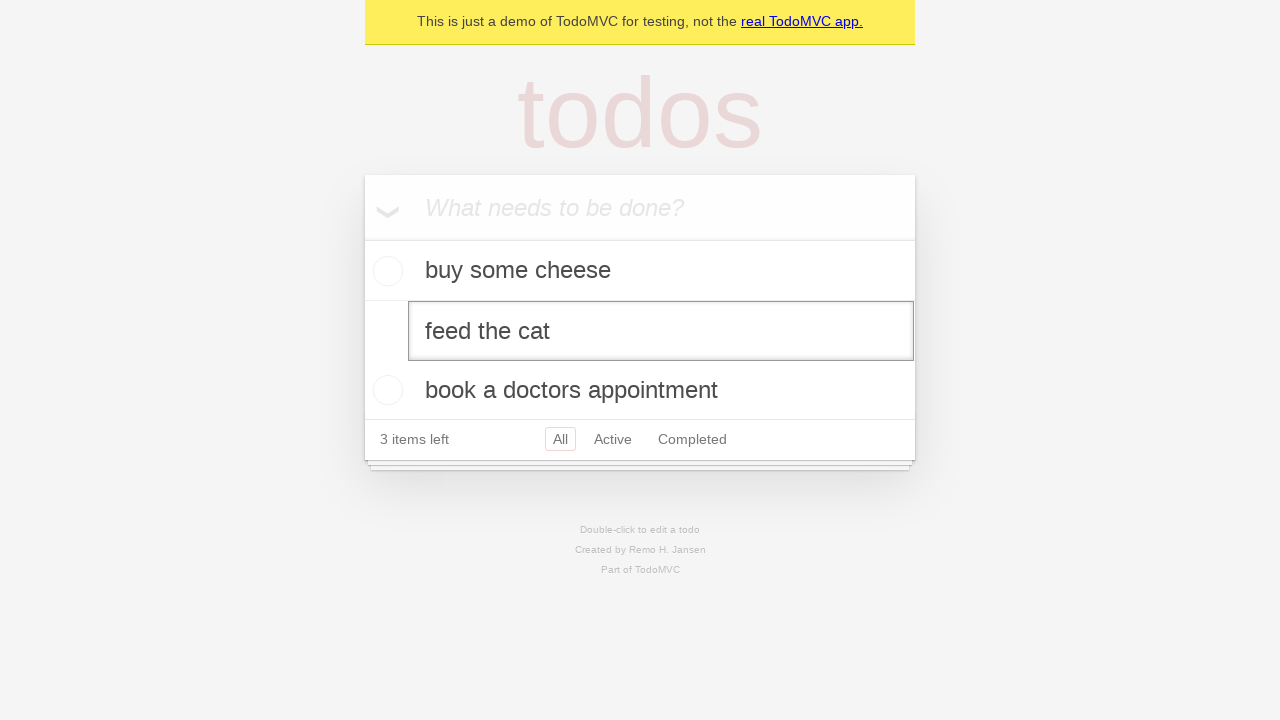

Changed todo text to 'buy some sausages' in edit field on .todo-list li >> nth=1 >> .edit
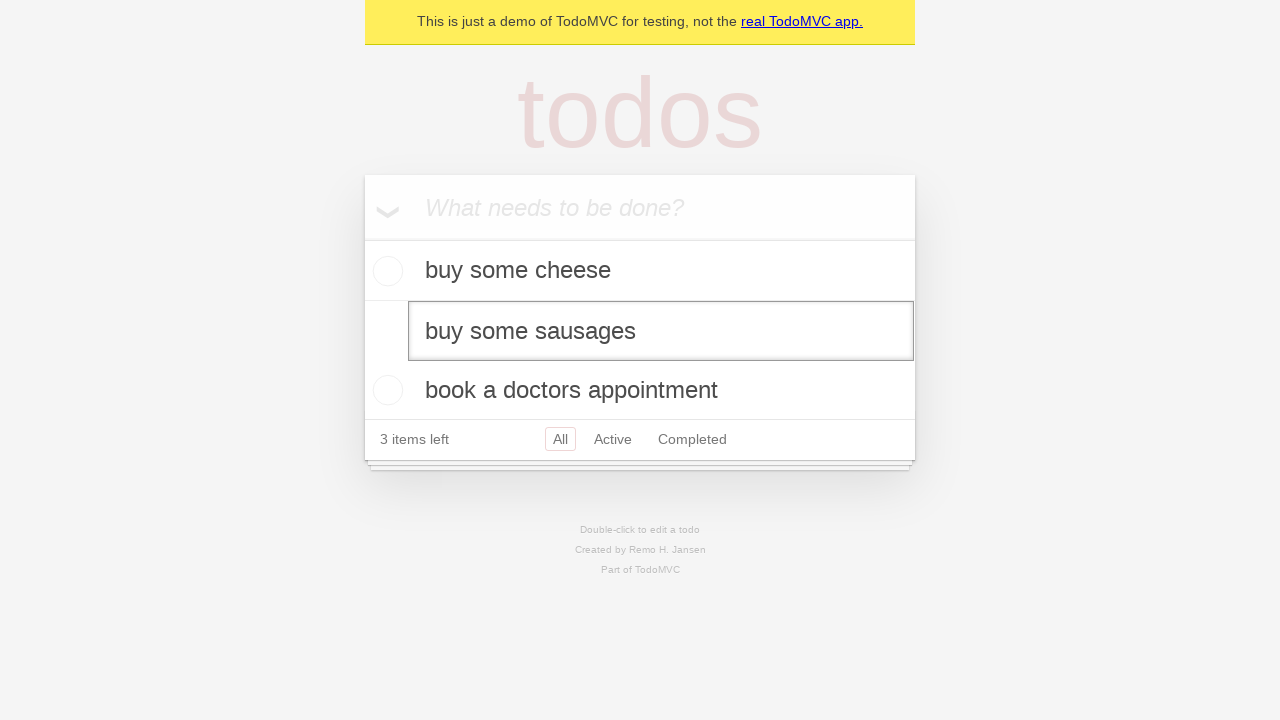

Pressed Escape key to cancel edits on .todo-list li >> nth=1 >> .edit
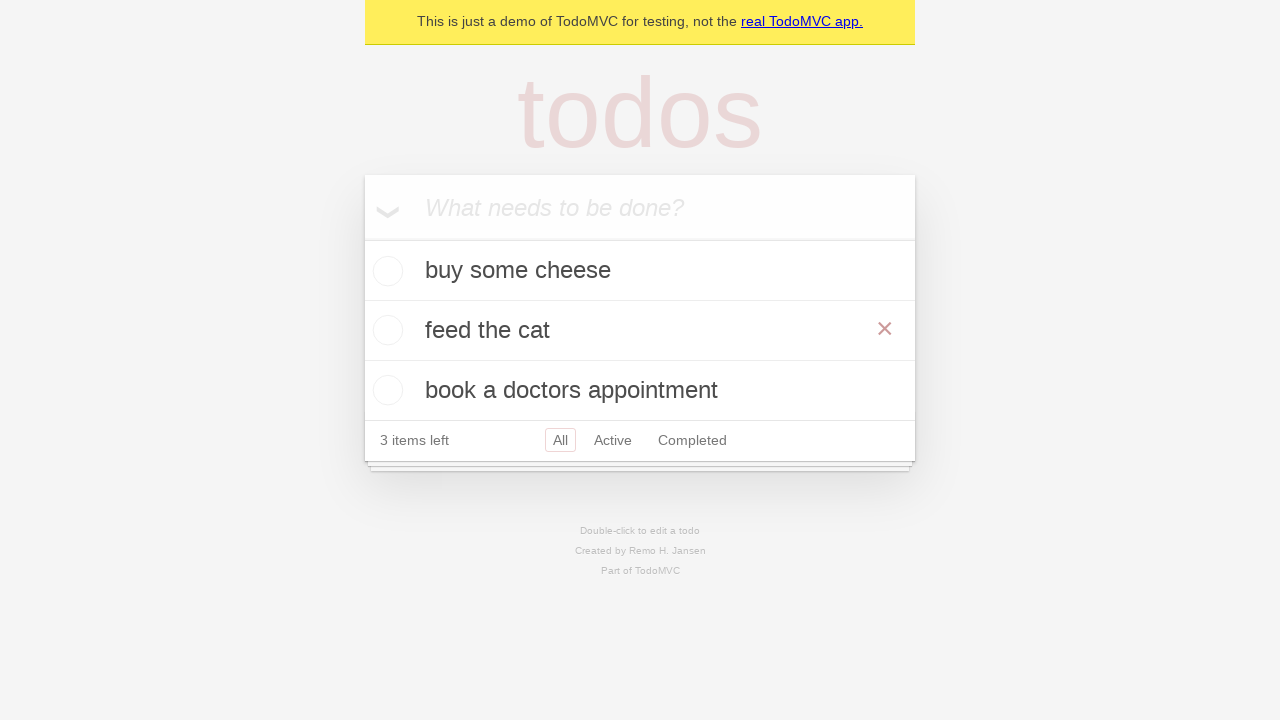

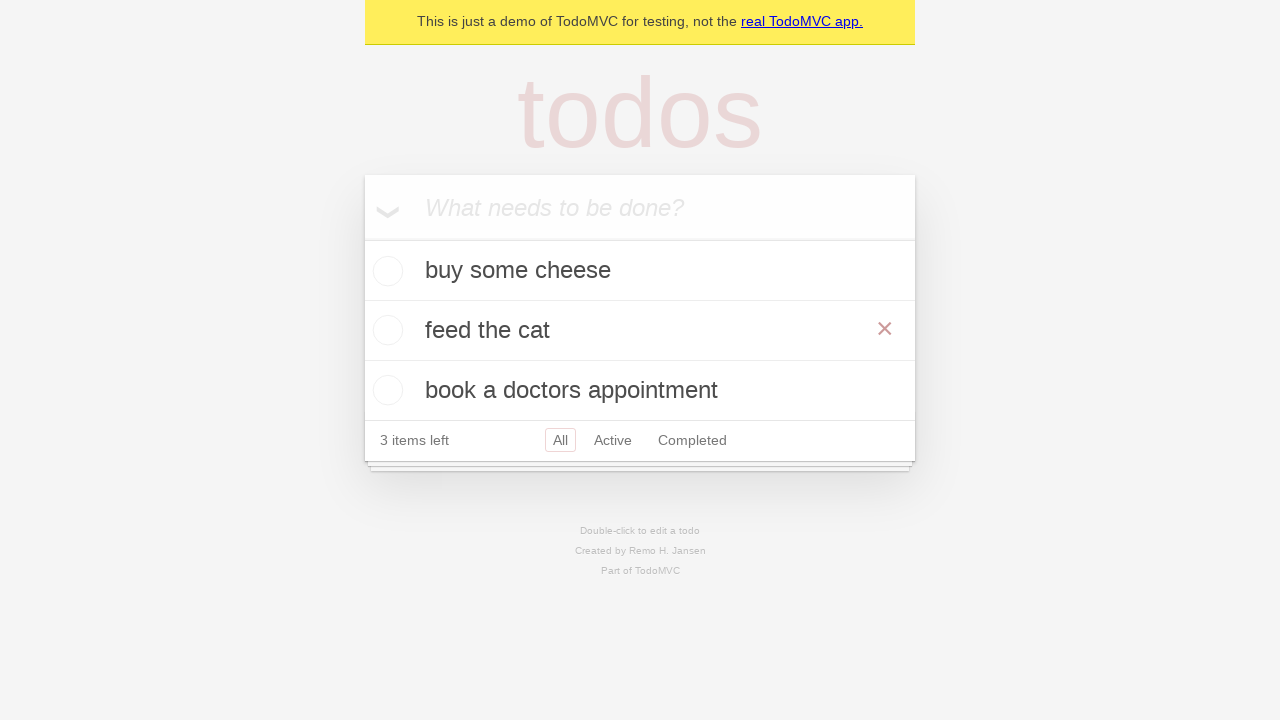